Tests dynamic buttons that become enabled in sequence - waits for each button to be clickable, clicks them in order (Start, One, Two, Three), and verifies the confirmation message.

Starting URL: https://testpages.herokuapp.com/styled/dynamic-buttons-disabled.html

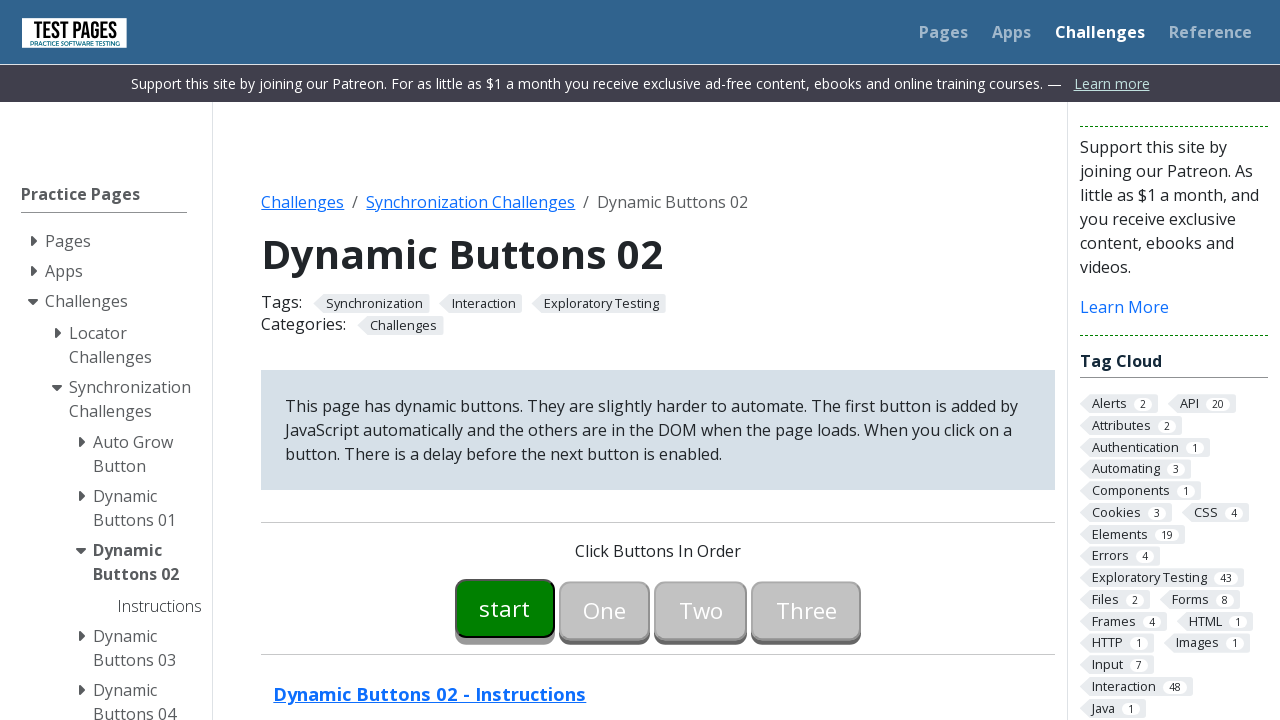

Waited for Start button to be enabled
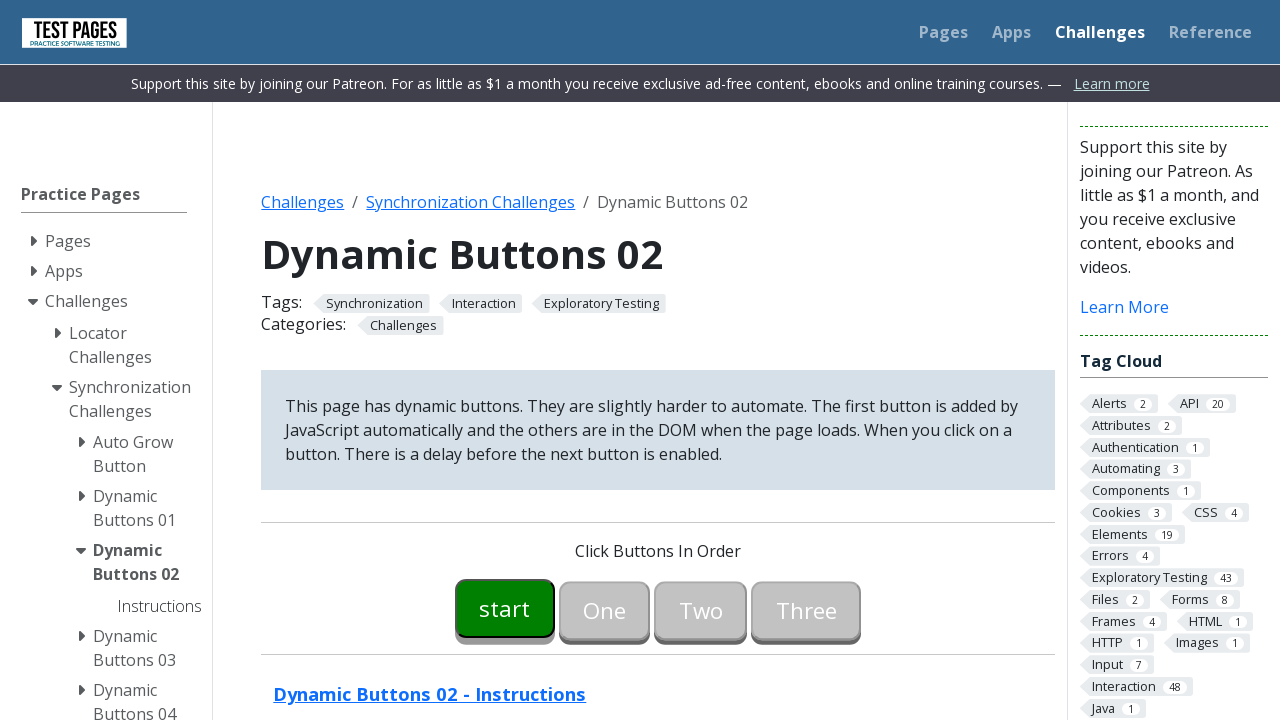

Clicked Start button at (505, 608) on #button00
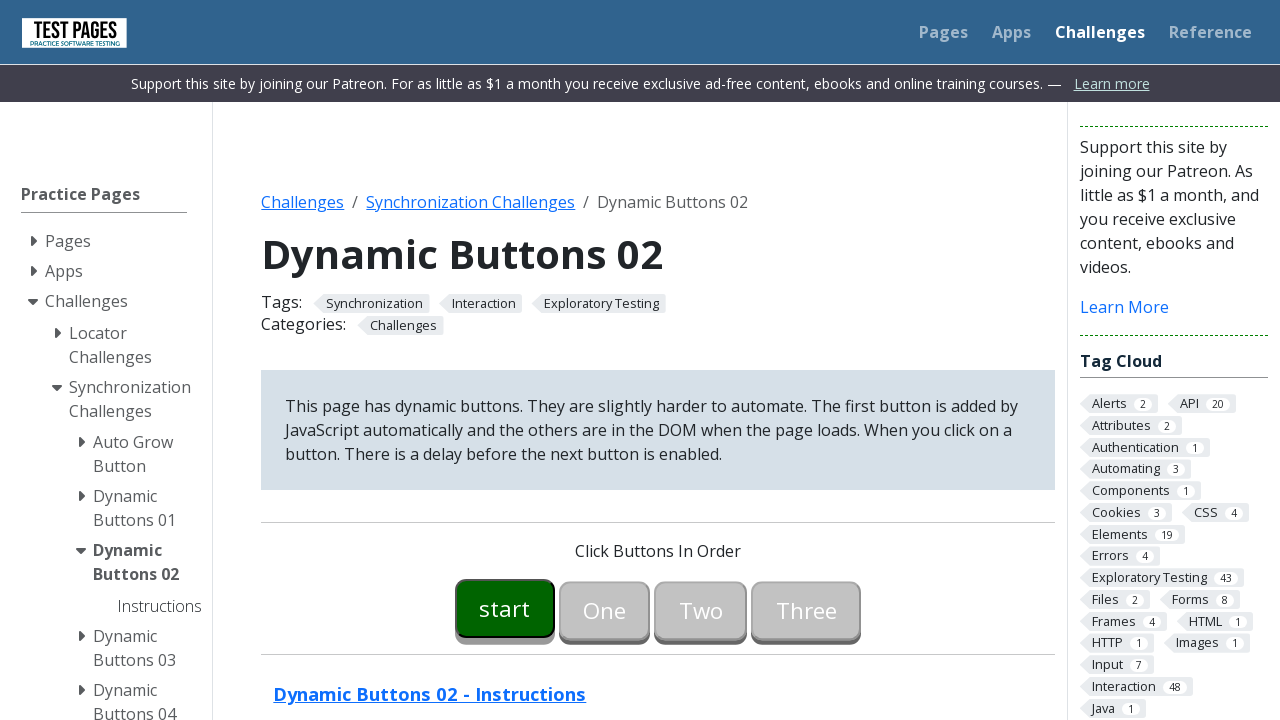

Waited for button One to be enabled
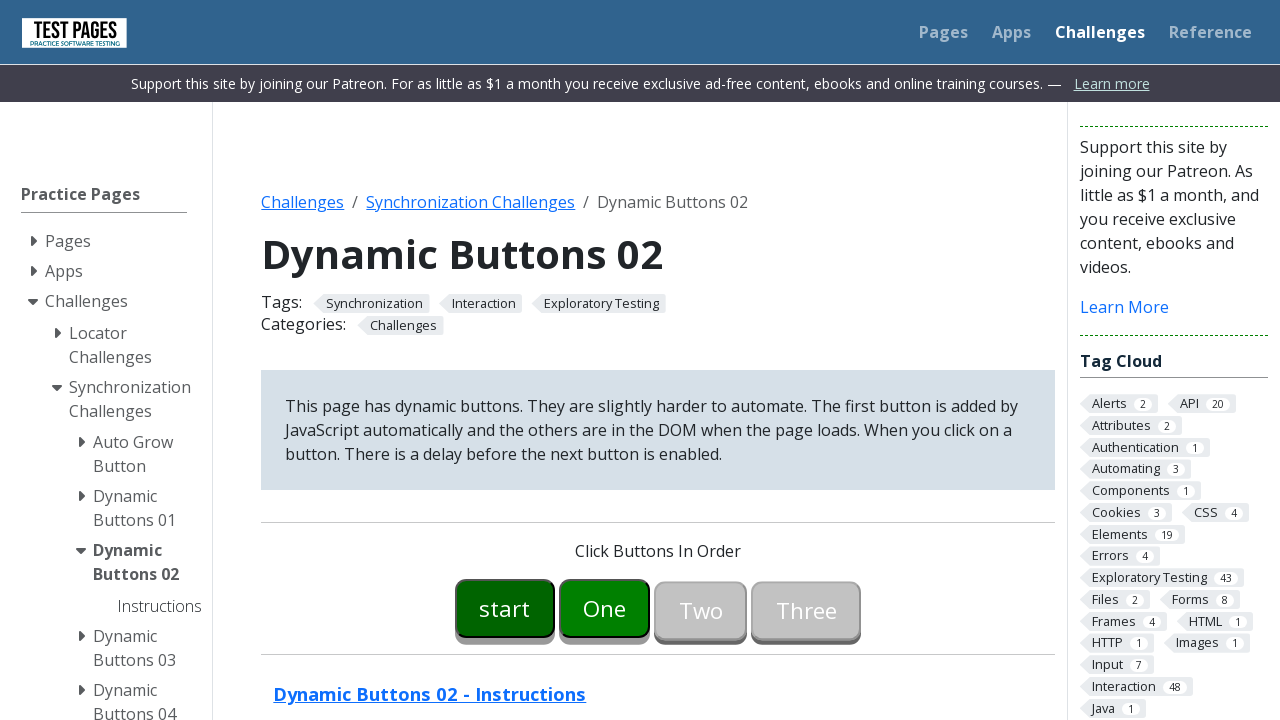

Clicked button One at (605, 608) on #button01
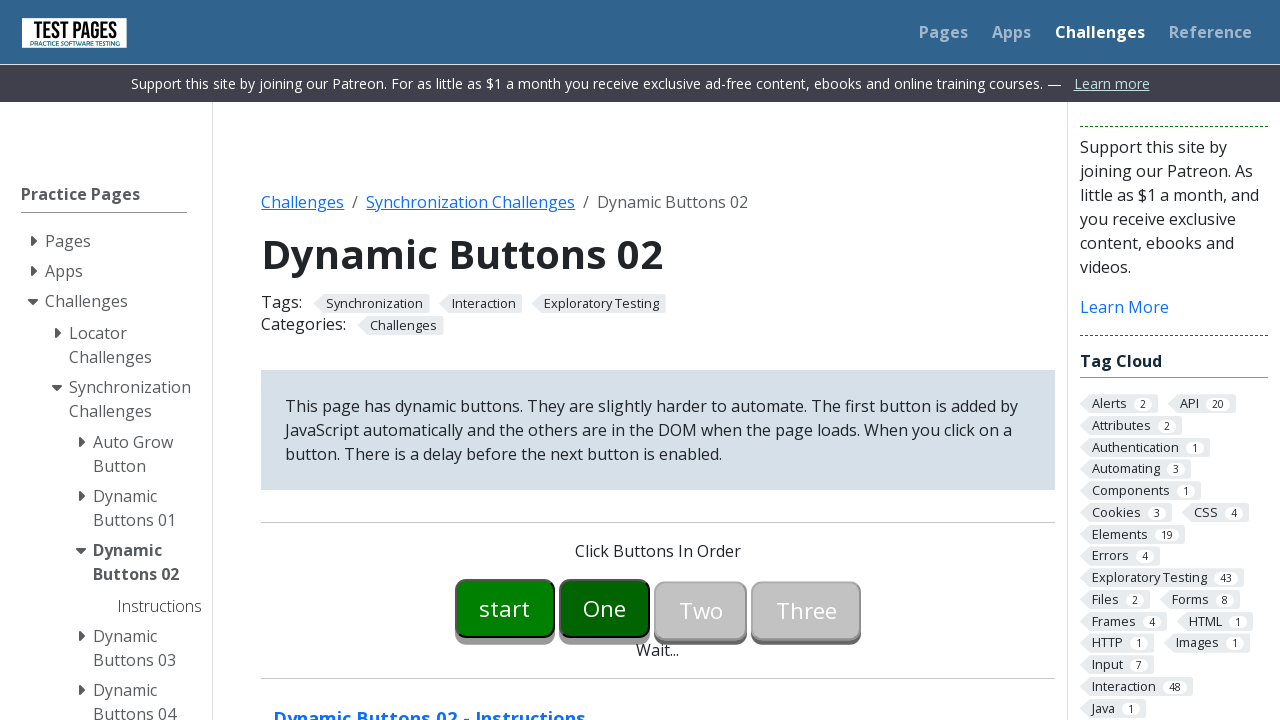

Waited for button Two to be enabled
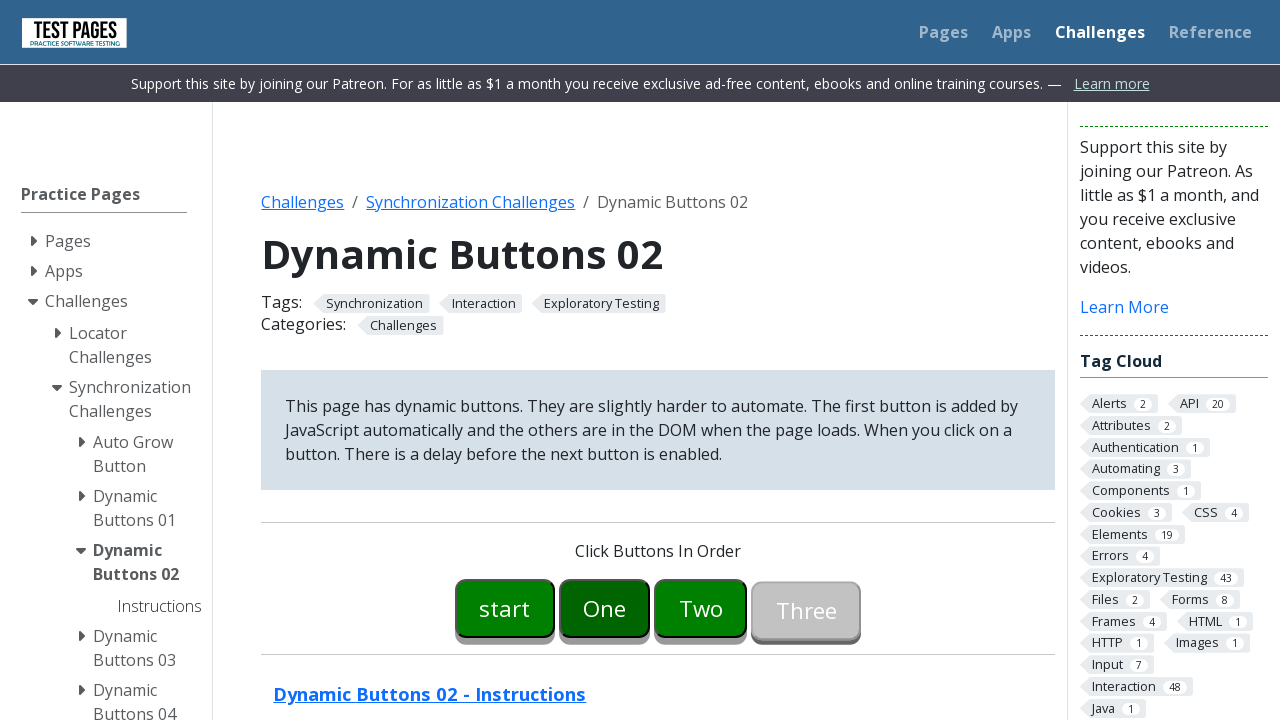

Clicked button Two at (701, 608) on #button02
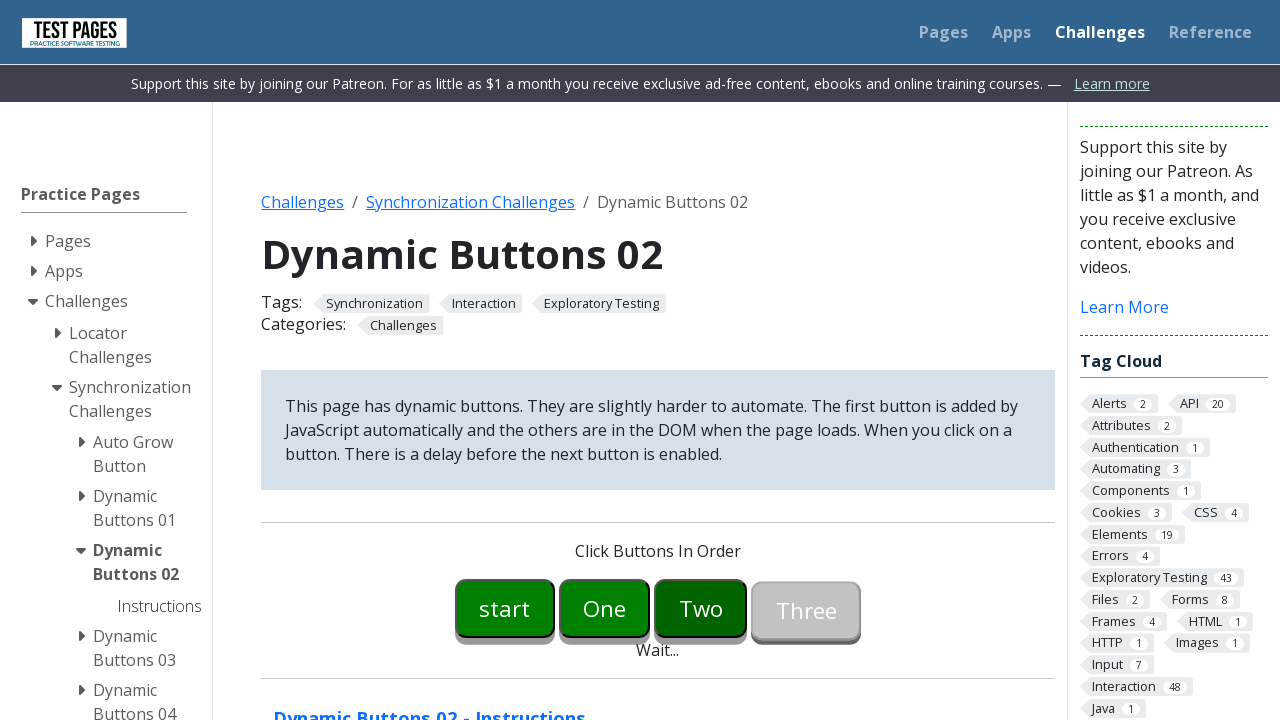

Waited for button Three to be enabled
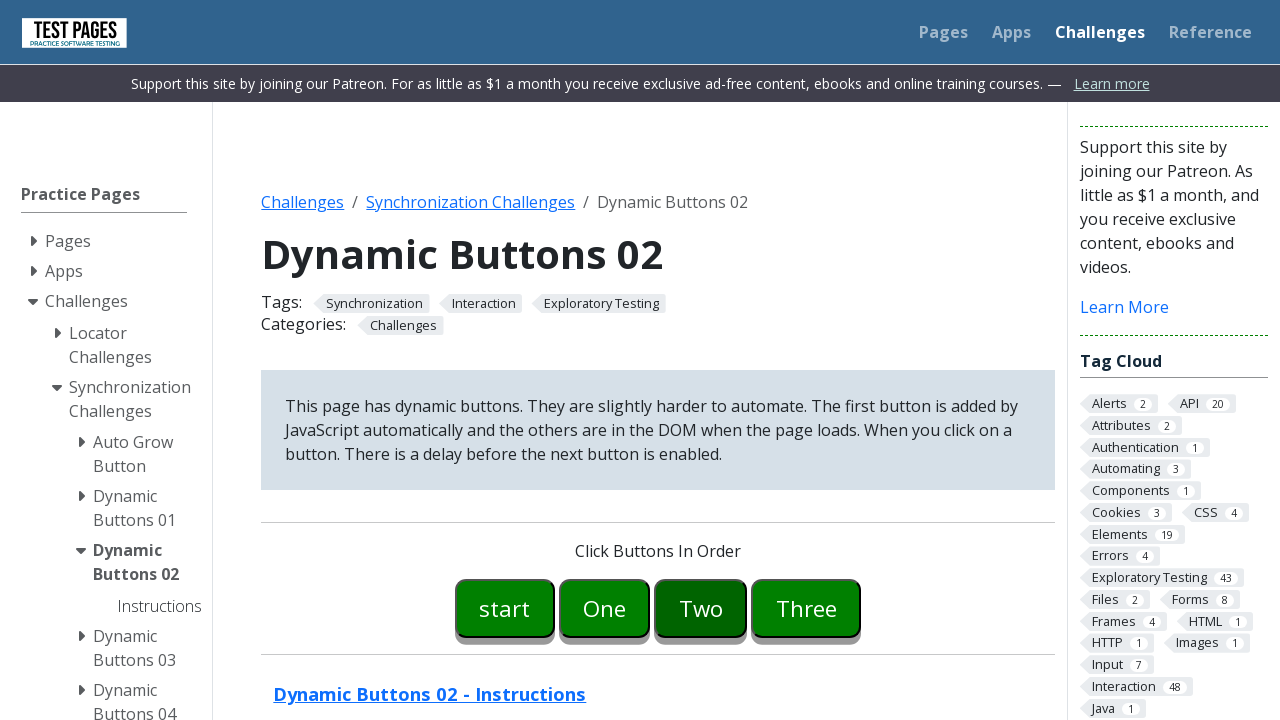

Clicked button Three at (806, 608) on #button03
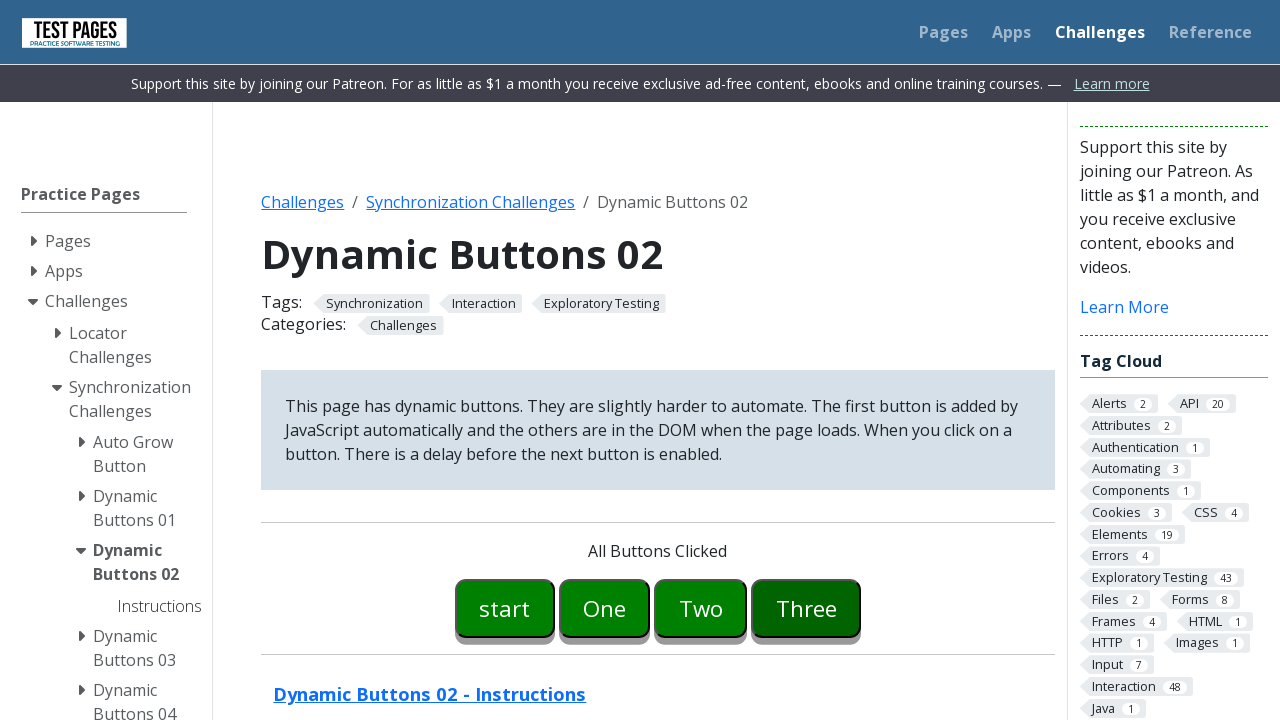

Confirmation message element appeared
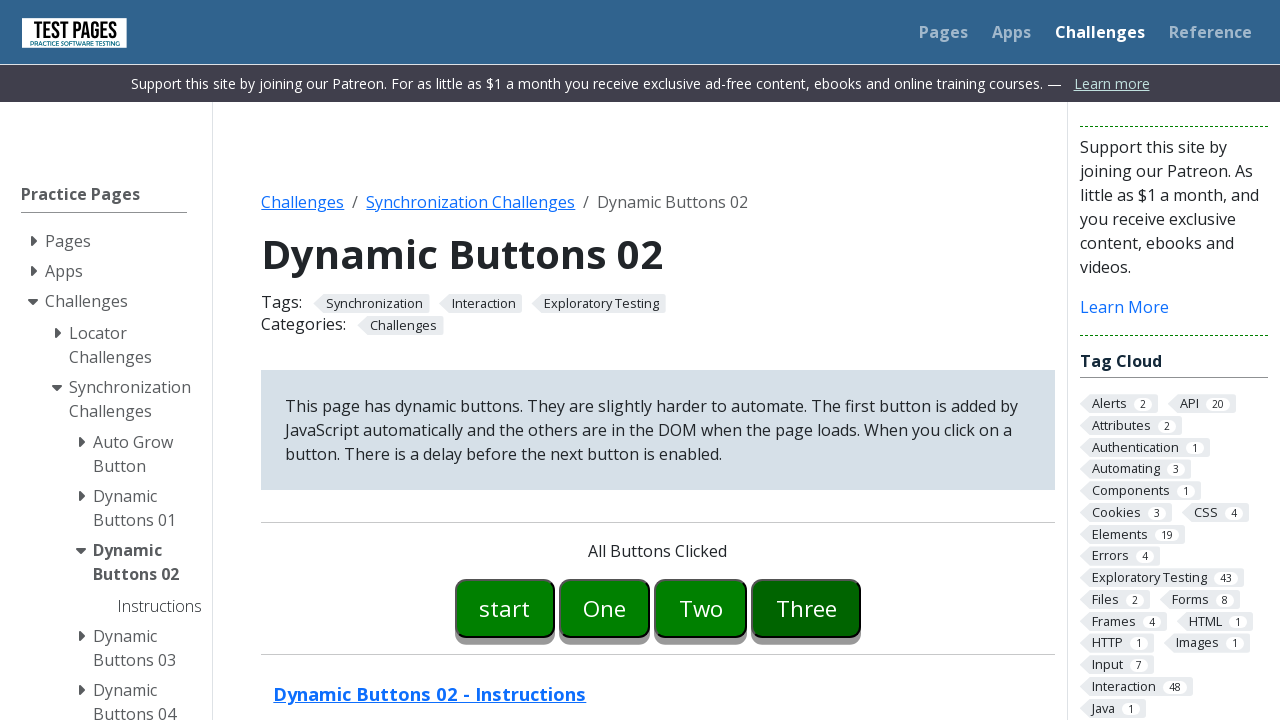

Retrieved confirmation message: 'All Buttons Clicked'
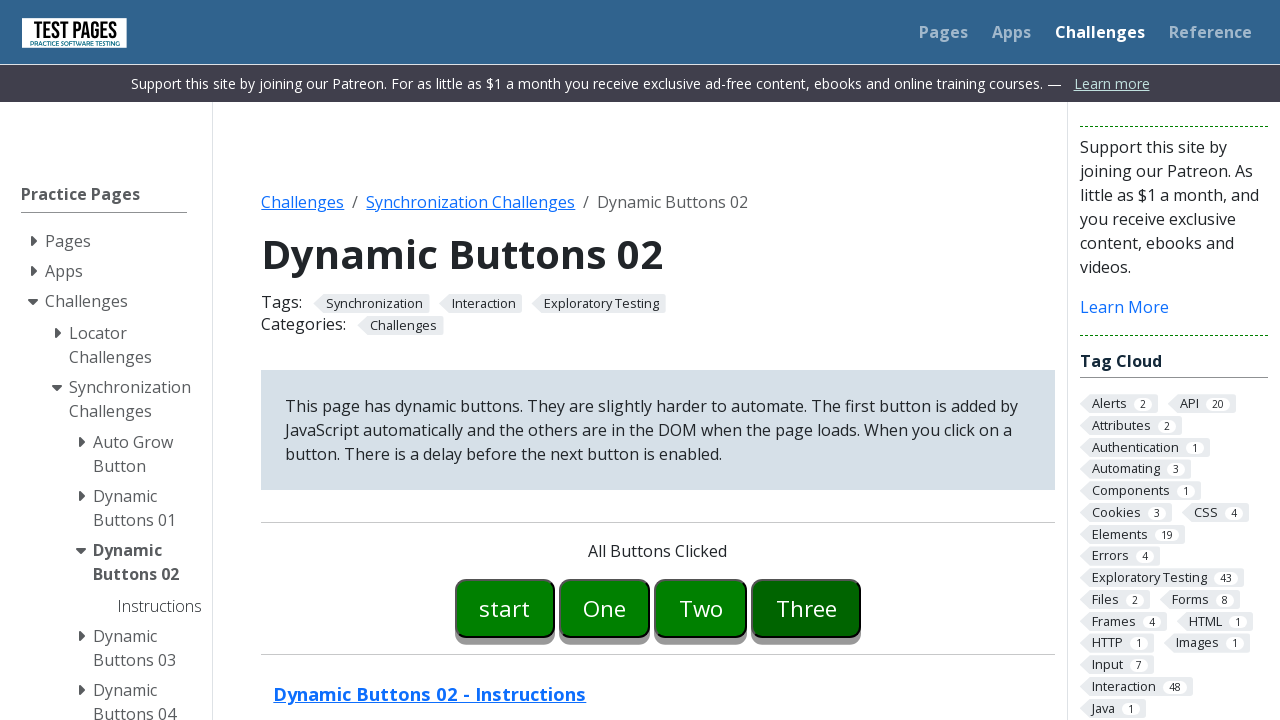

Assertion passed: confirmation message contains expected text
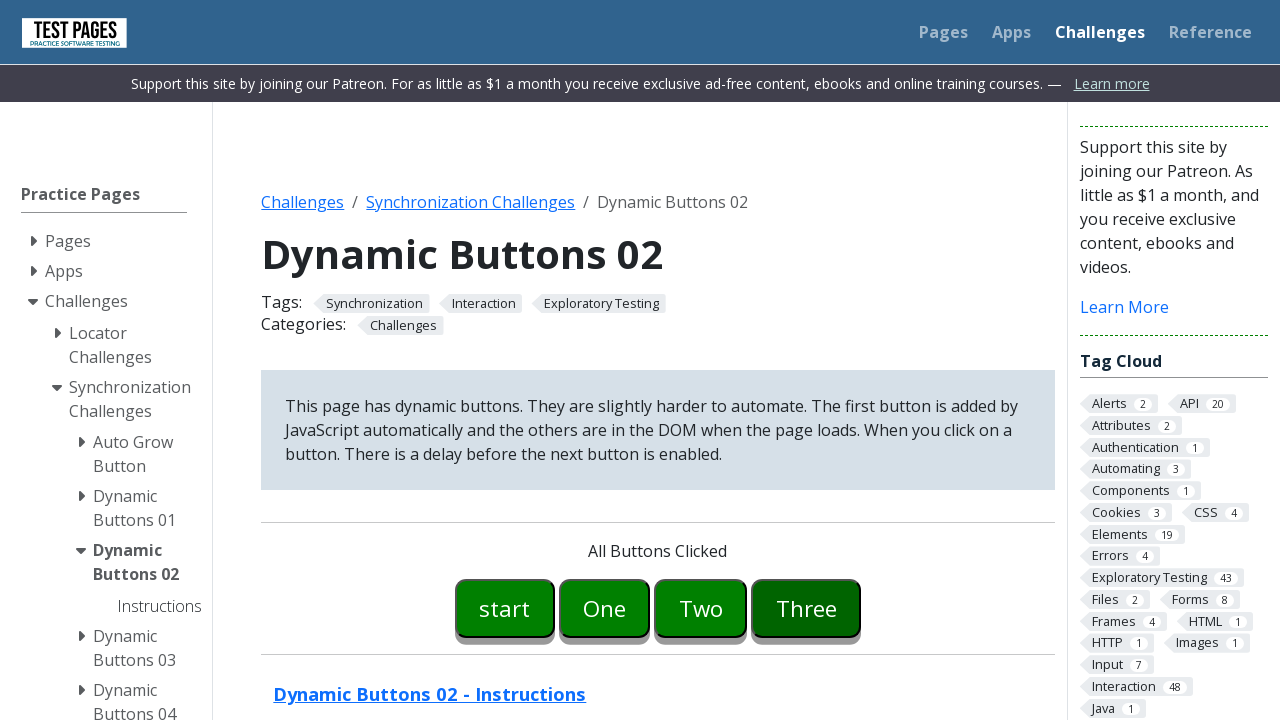

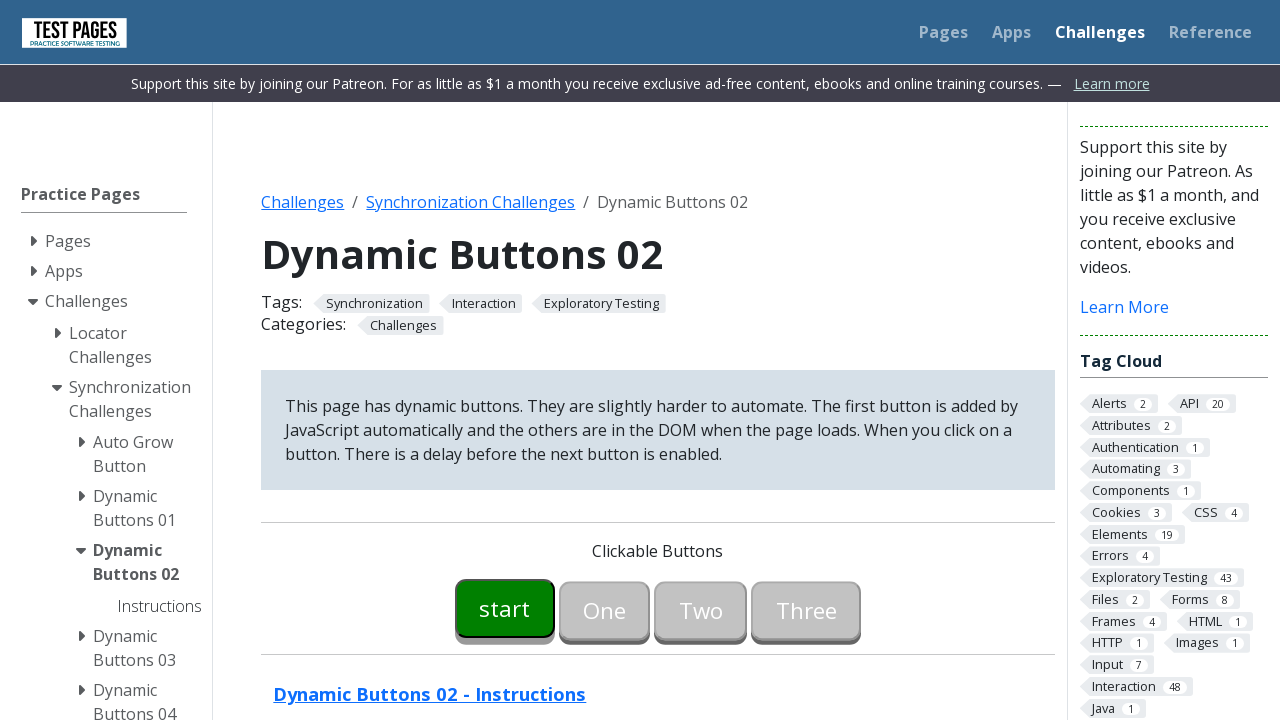